Tests the responsive design by resizing the browser window to different screen sizes

Starting URL: https://todomvc.com/examples/react/dist/

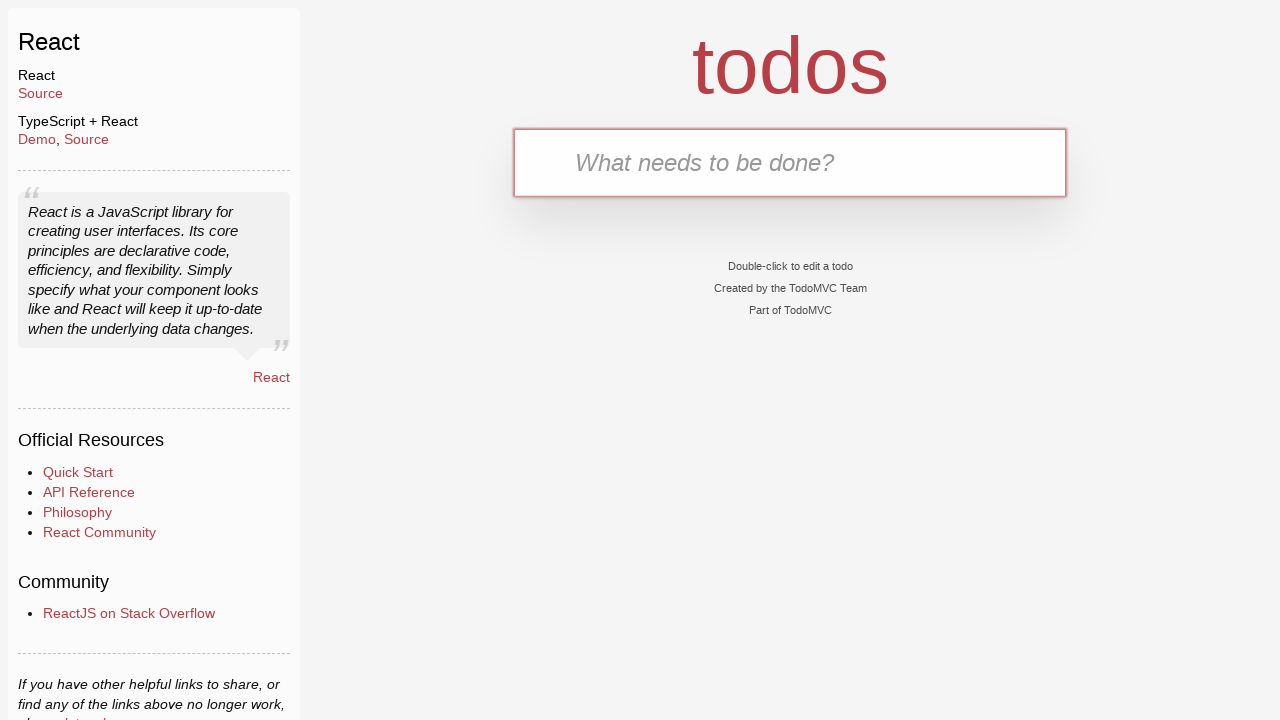

Filled new todo input with 'Test responsive design' on .new-todo
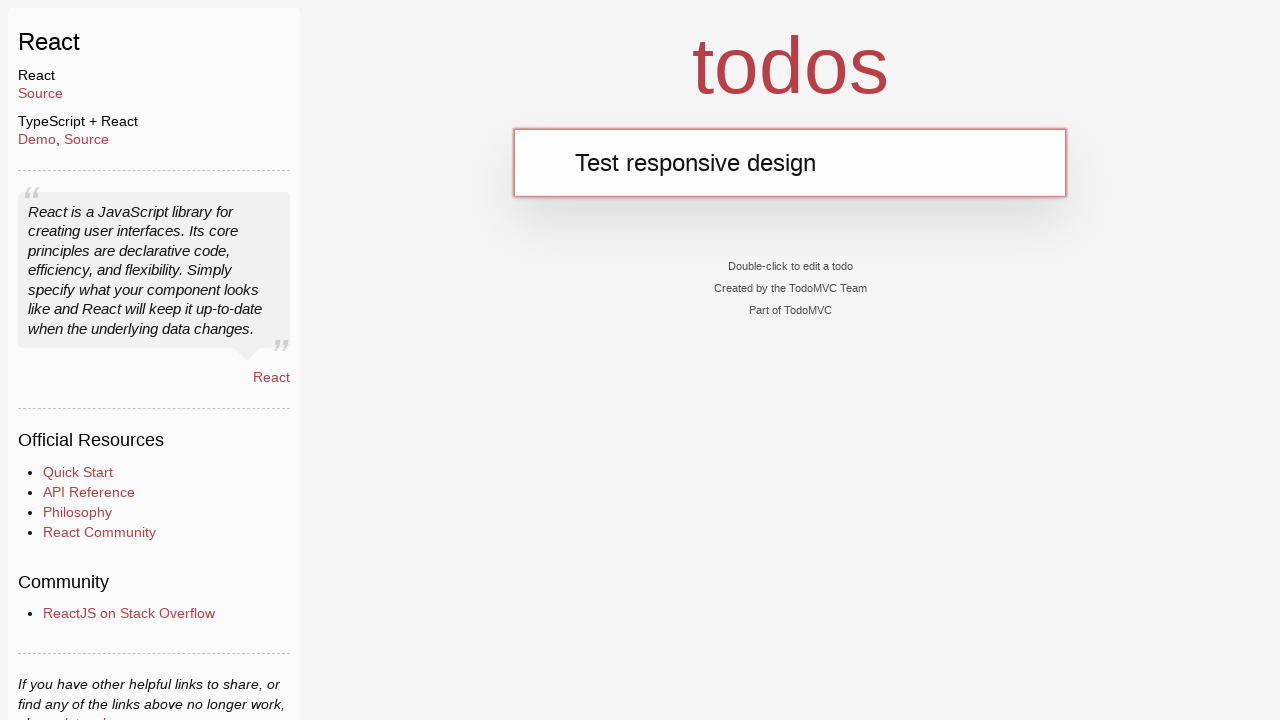

Pressed Enter to add the todo item on .new-todo
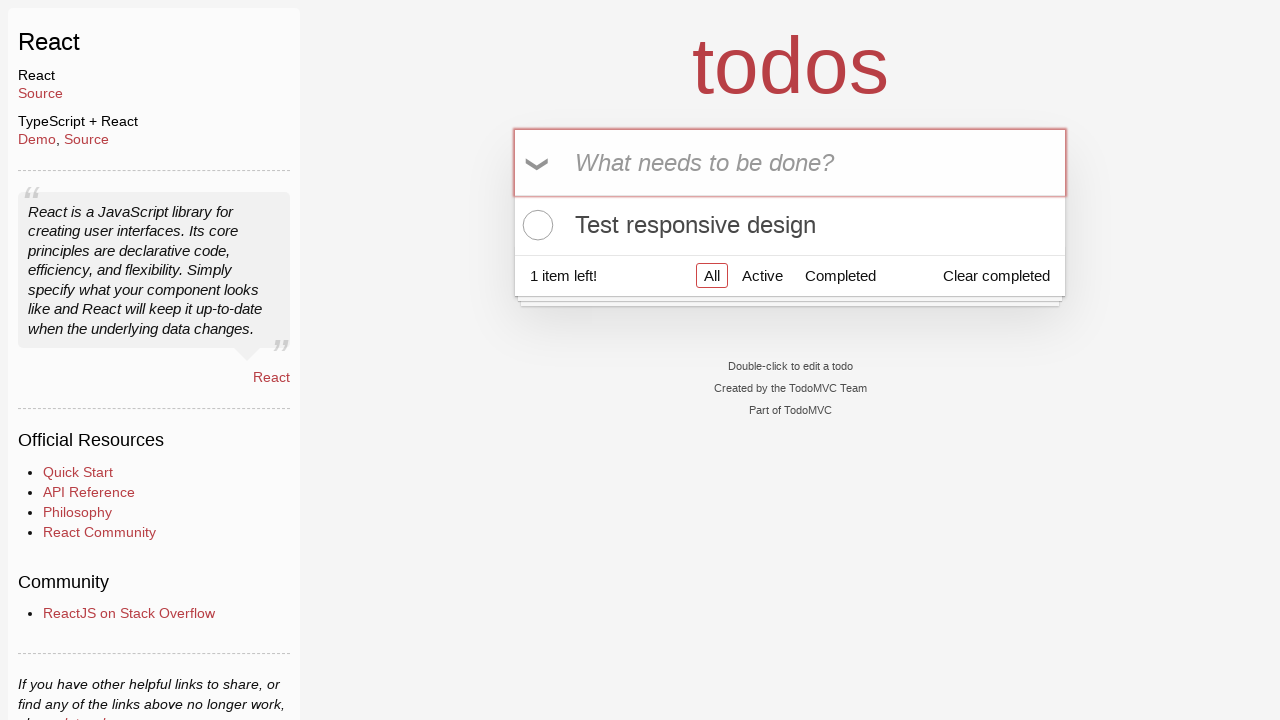

Resized viewport to mobile size (360x640)
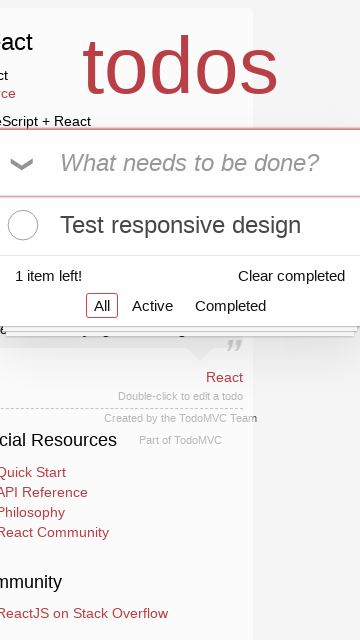

New todo input is visible on mobile viewport
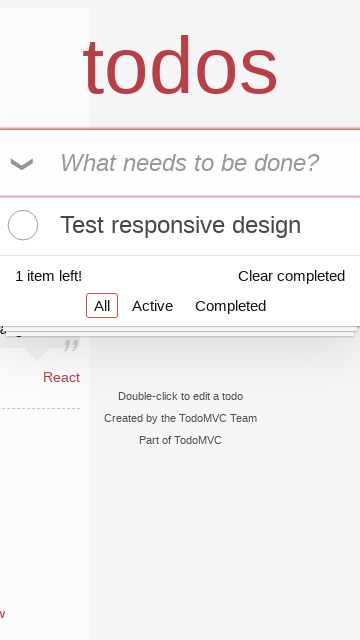

Todo list items are visible on mobile viewport
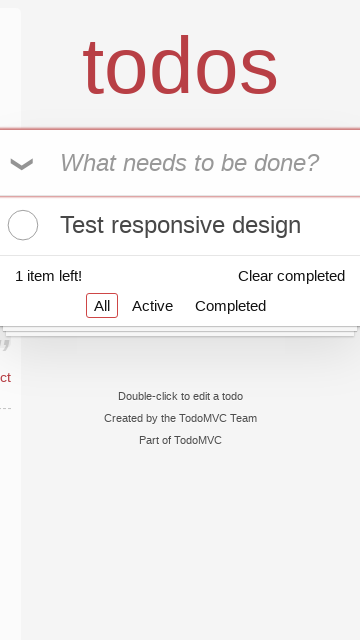

Resized viewport to tablet size (768x1024)
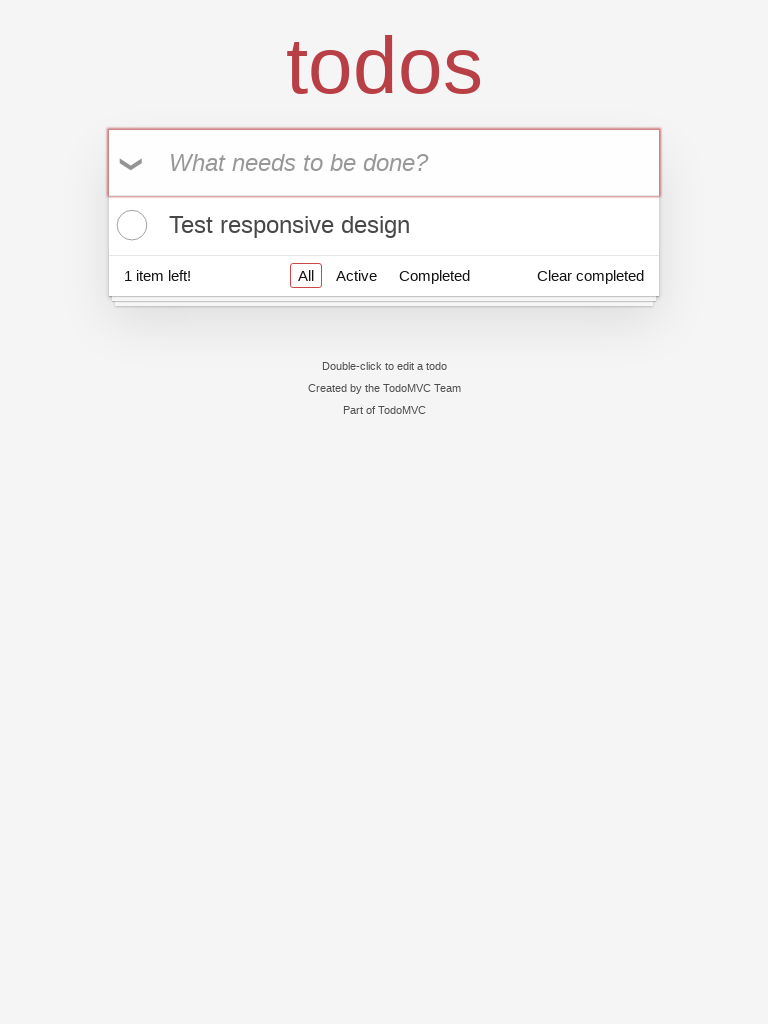

Resized viewport to desktop size (1280x800)
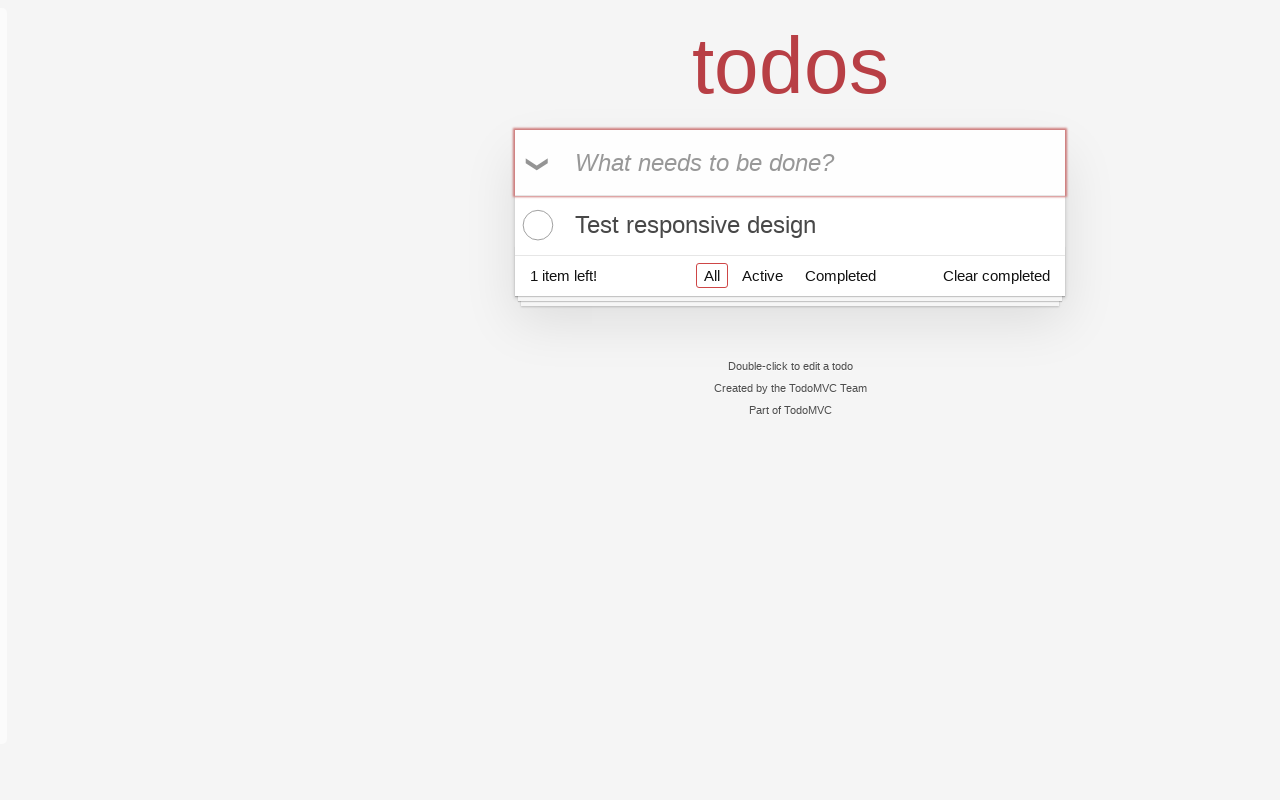

Application root container is visible on desktop viewport
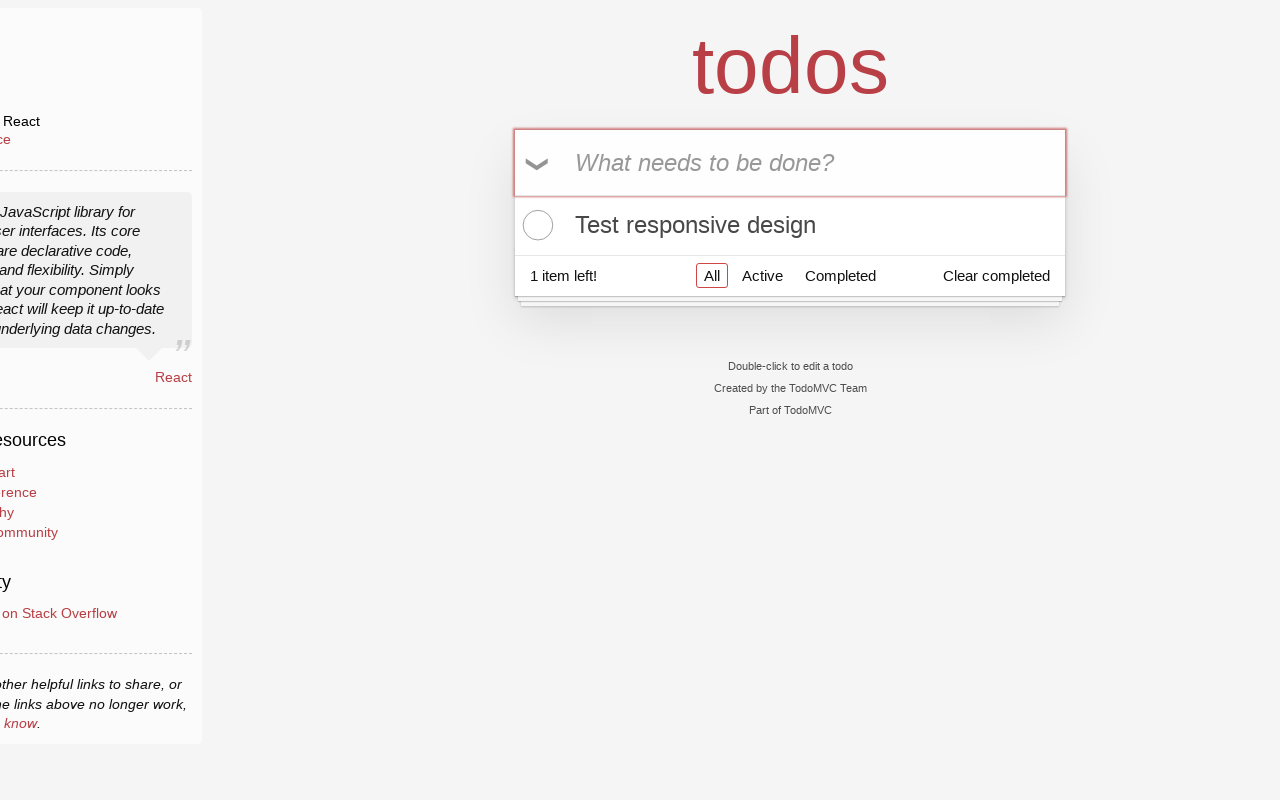

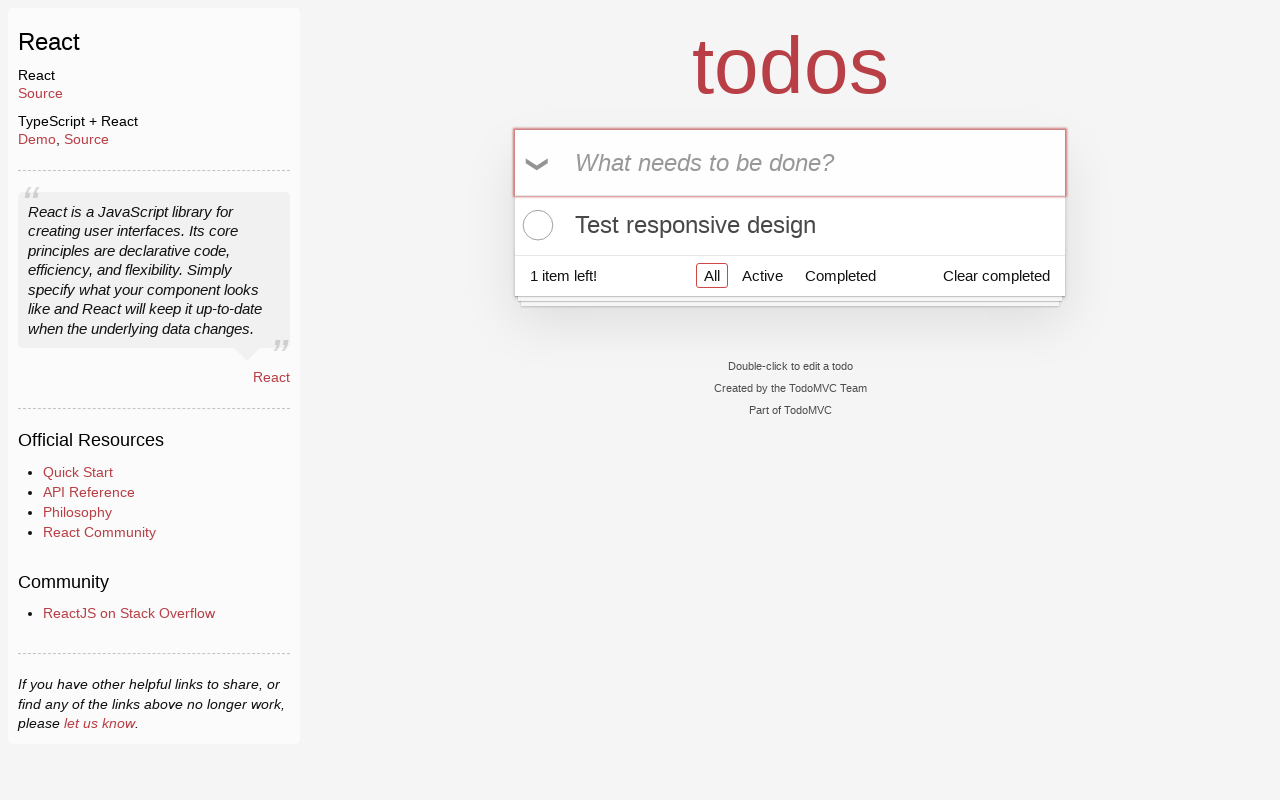